Tests autocomplete dropdown by typing partial text and selecting a suggestion from the dropdown

Starting URL: https://rahulshettyacademy.com/AutomationPractice/

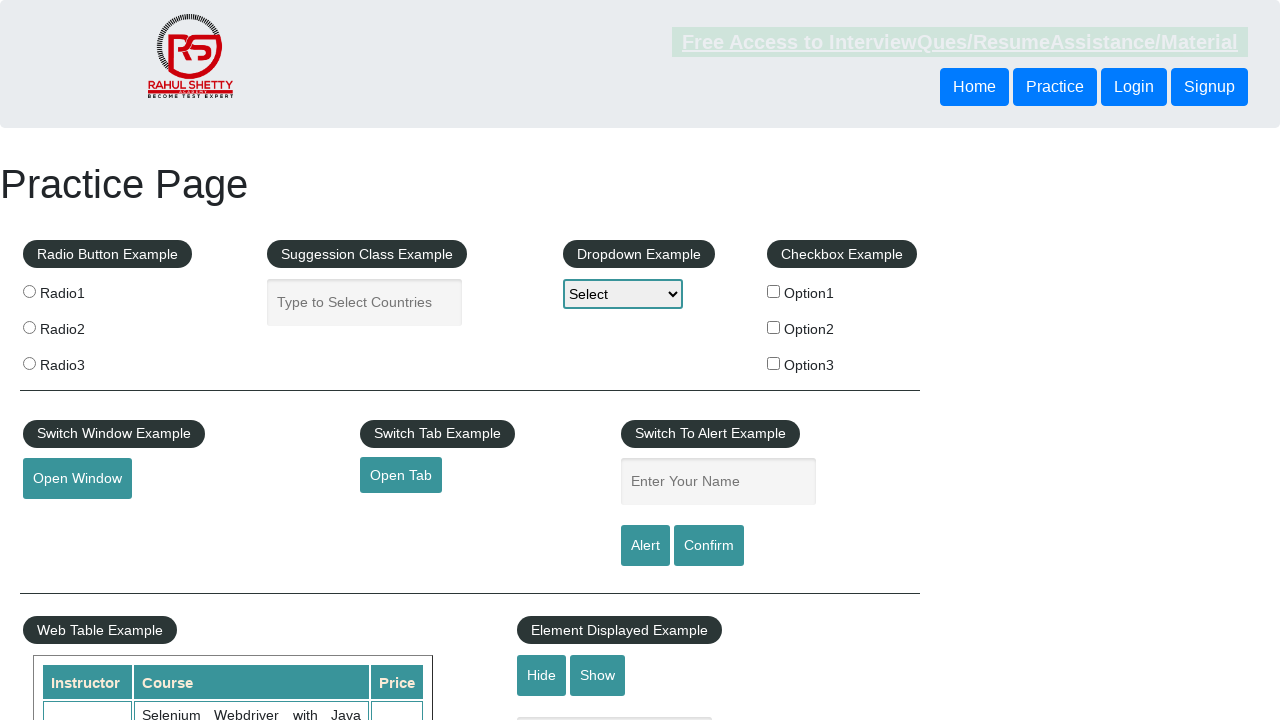

Cleared autocomplete field on #autocomplete
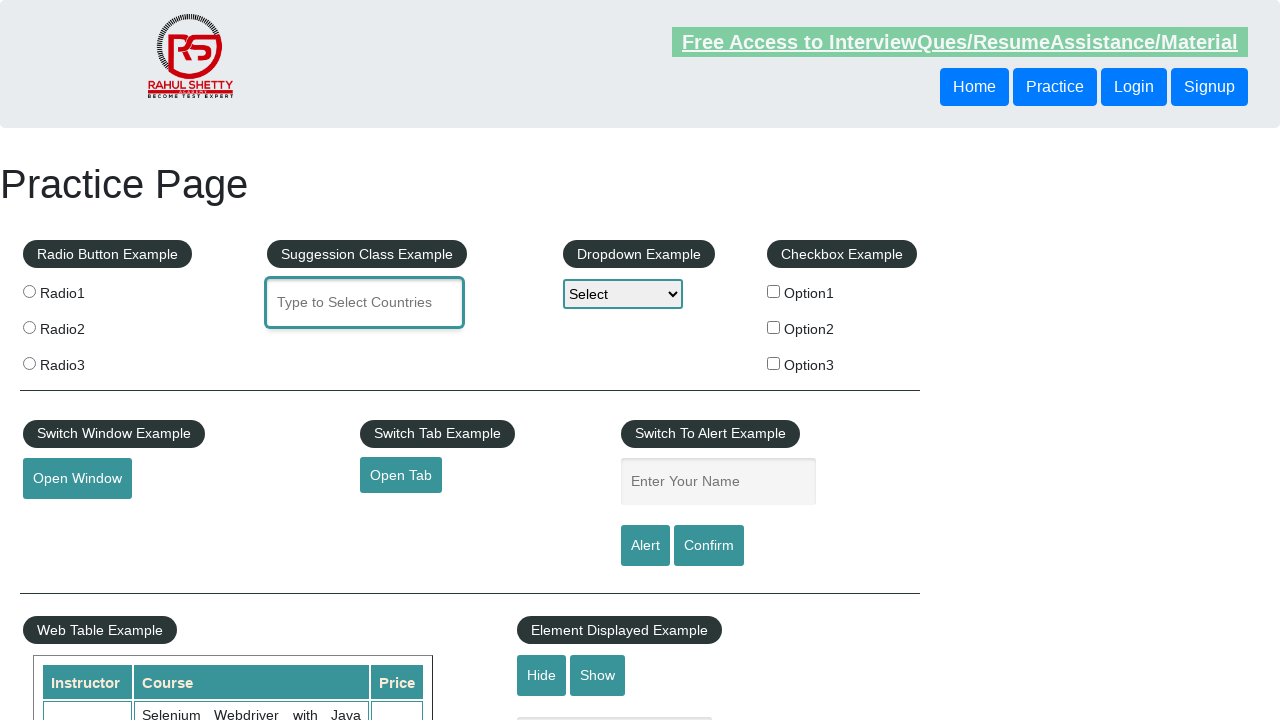

Typed 'Irel' into autocomplete field to trigger suggestions on #autocomplete
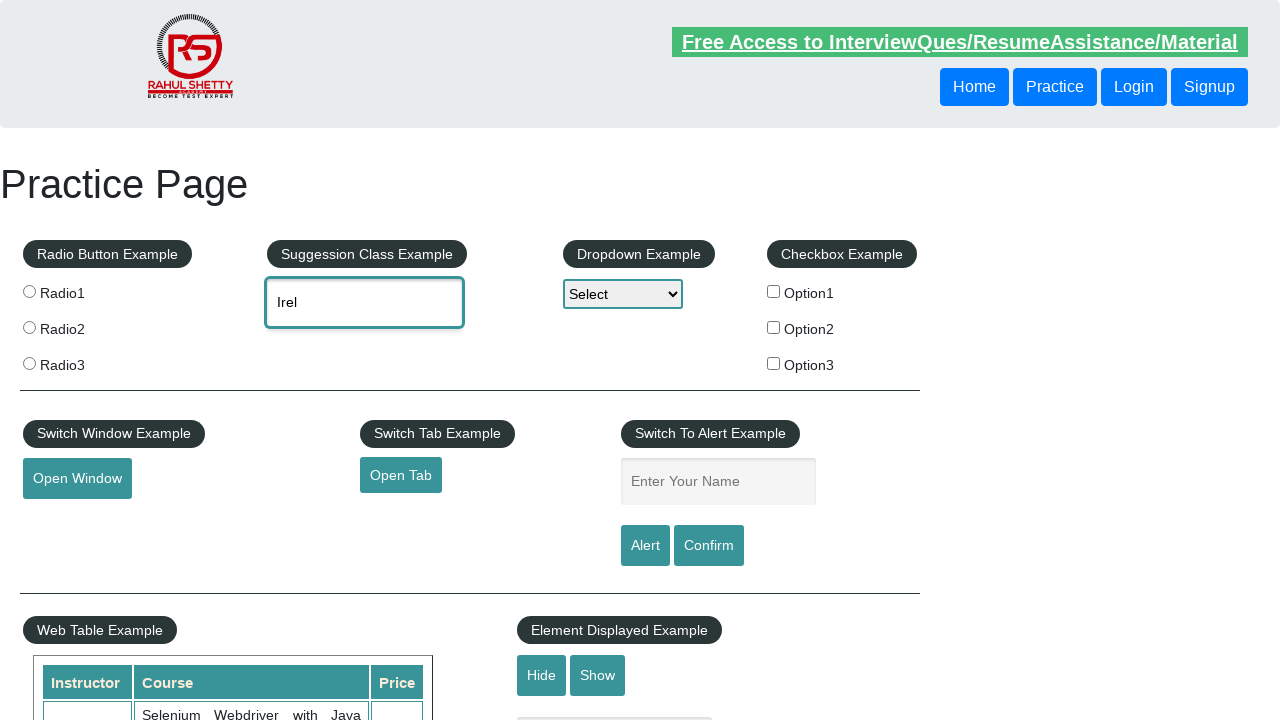

Autocomplete suggestions dropdown appeared
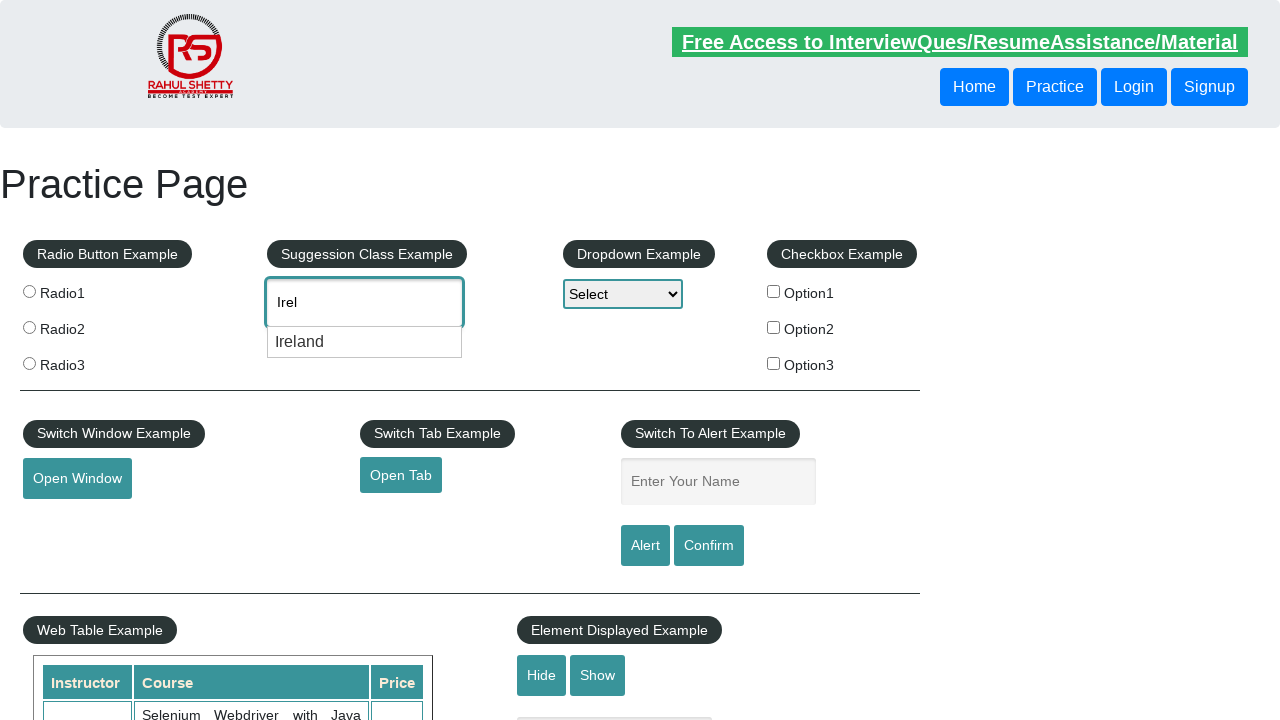

Selected 'Ireland' from autocomplete dropdown at (365, 342) on div.ui-menu-item-wrapper:has-text('Ireland')
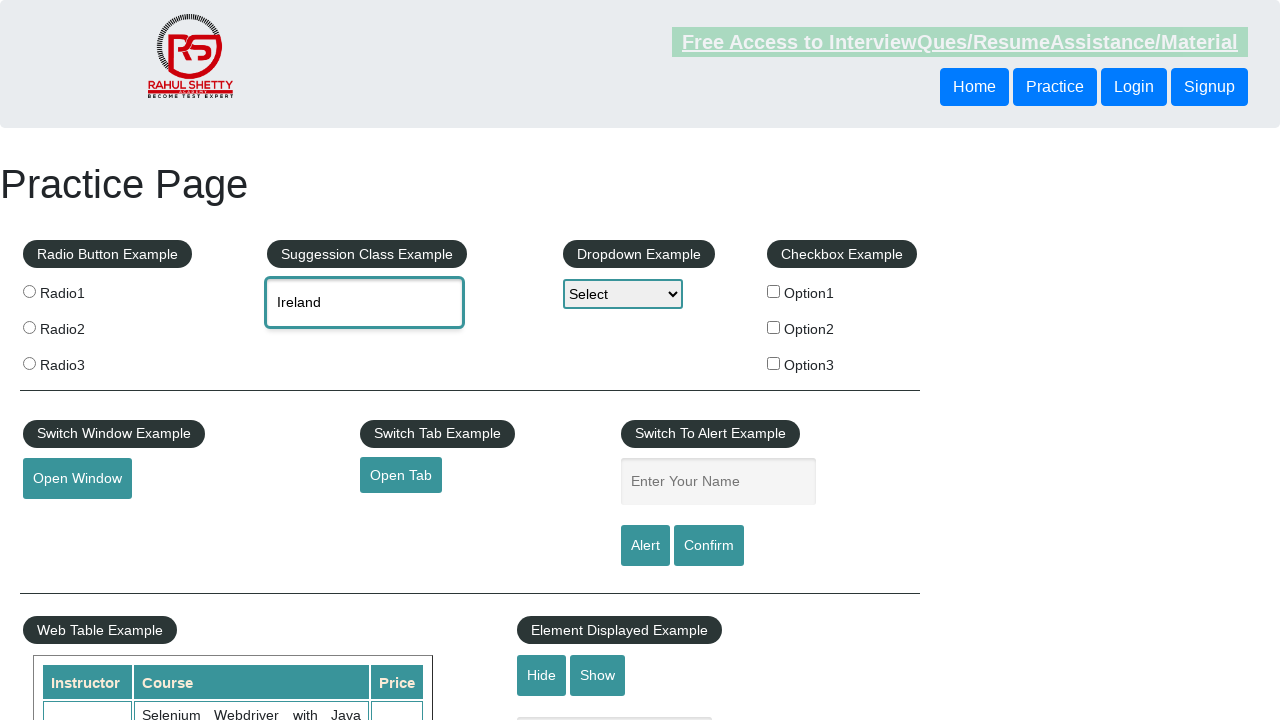

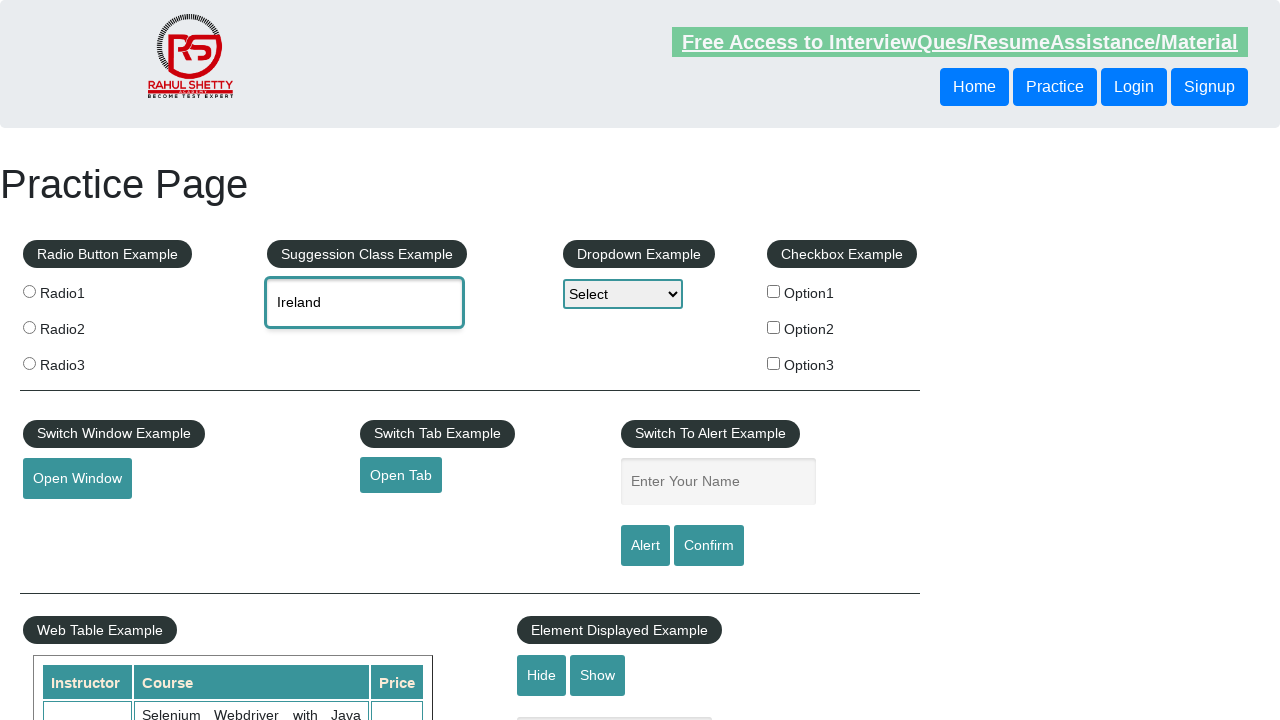